Tests filling a text box form field on the DemoQA text-box demo page by entering a full name value.

Starting URL: https://demoqa.com/text-box

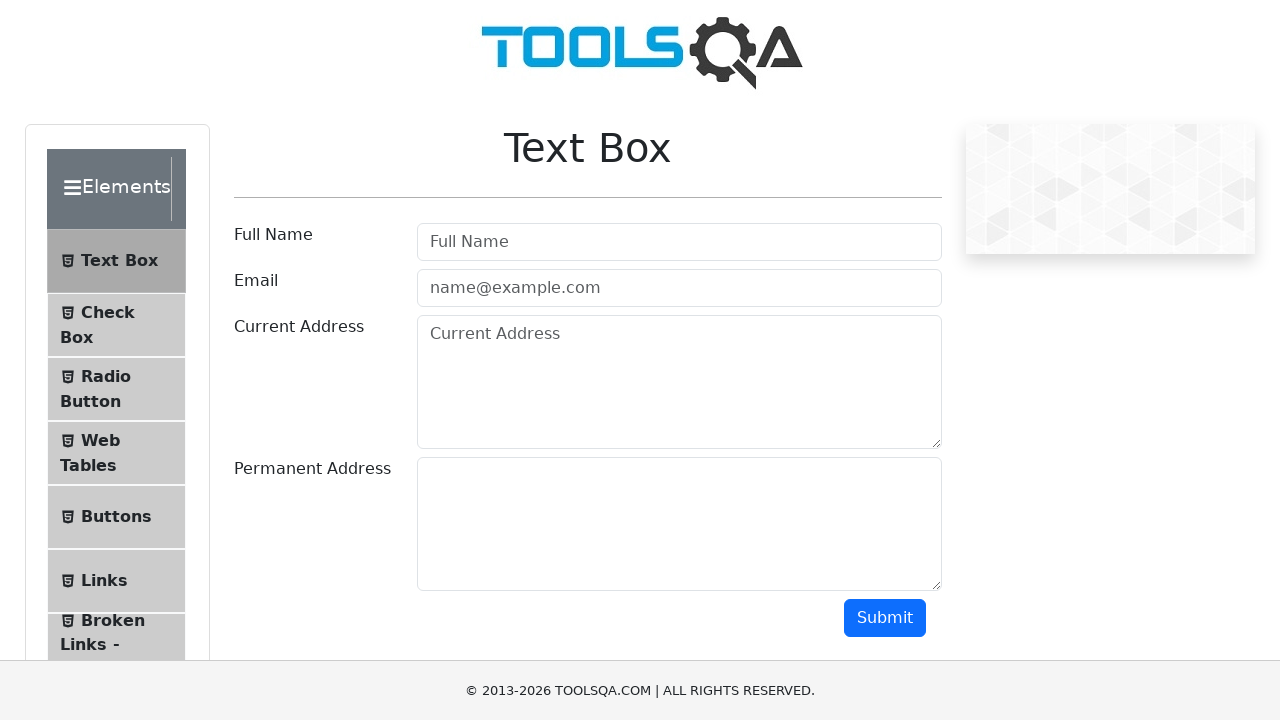

Waited for userName field to be available
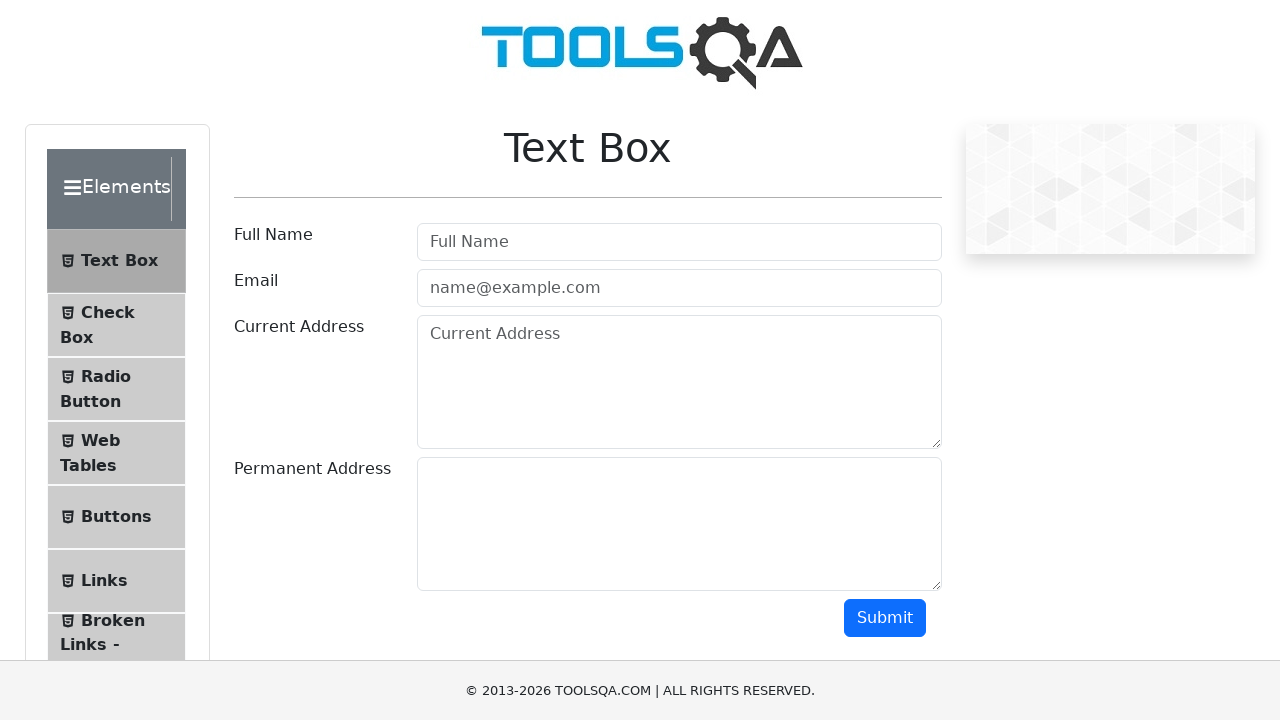

Filled userName field with 'Tester Testerov' on #userName
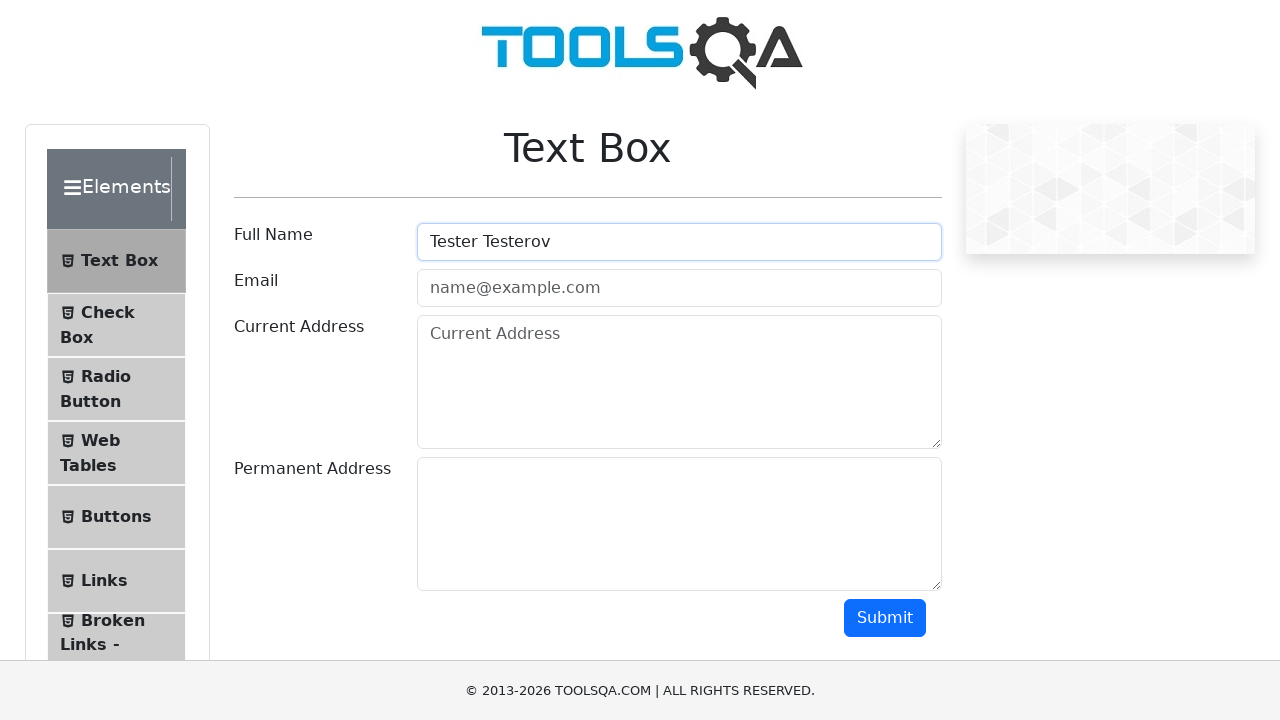

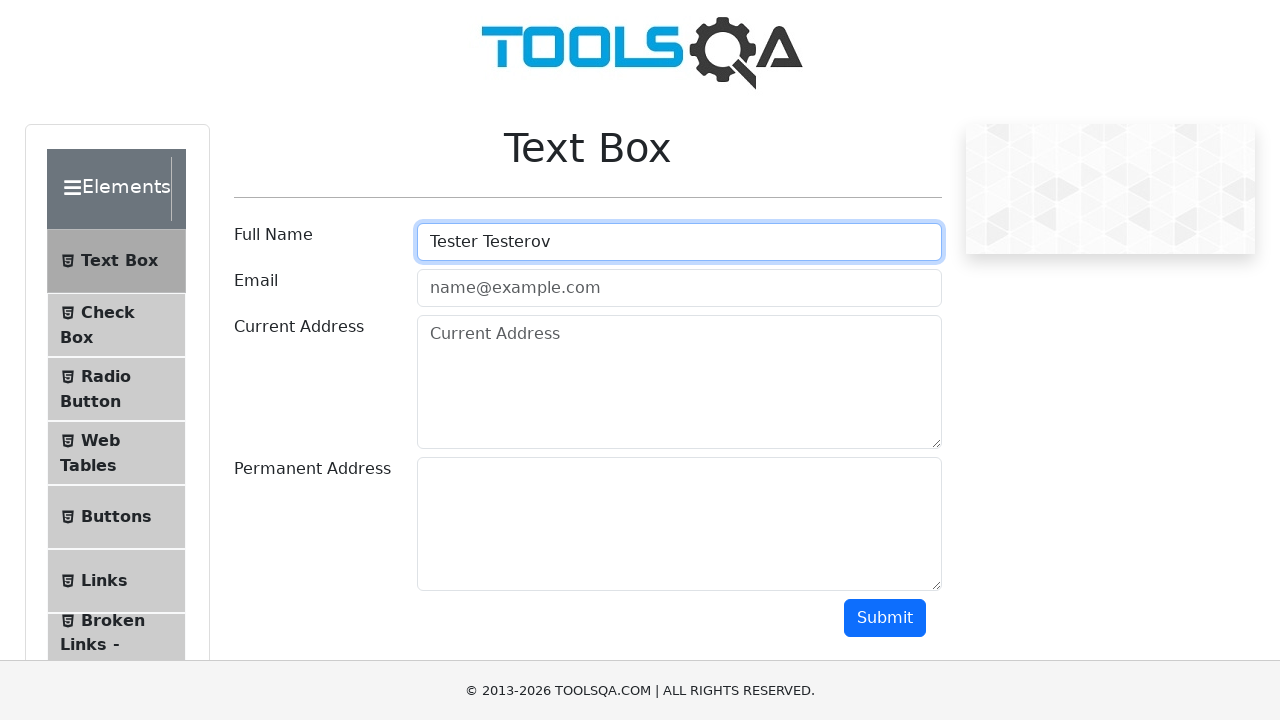